Tests modal dialog functionality by opening a modal and then closing it using JavaScript execution

Starting URL: https://formy-project.herokuapp.com/modal

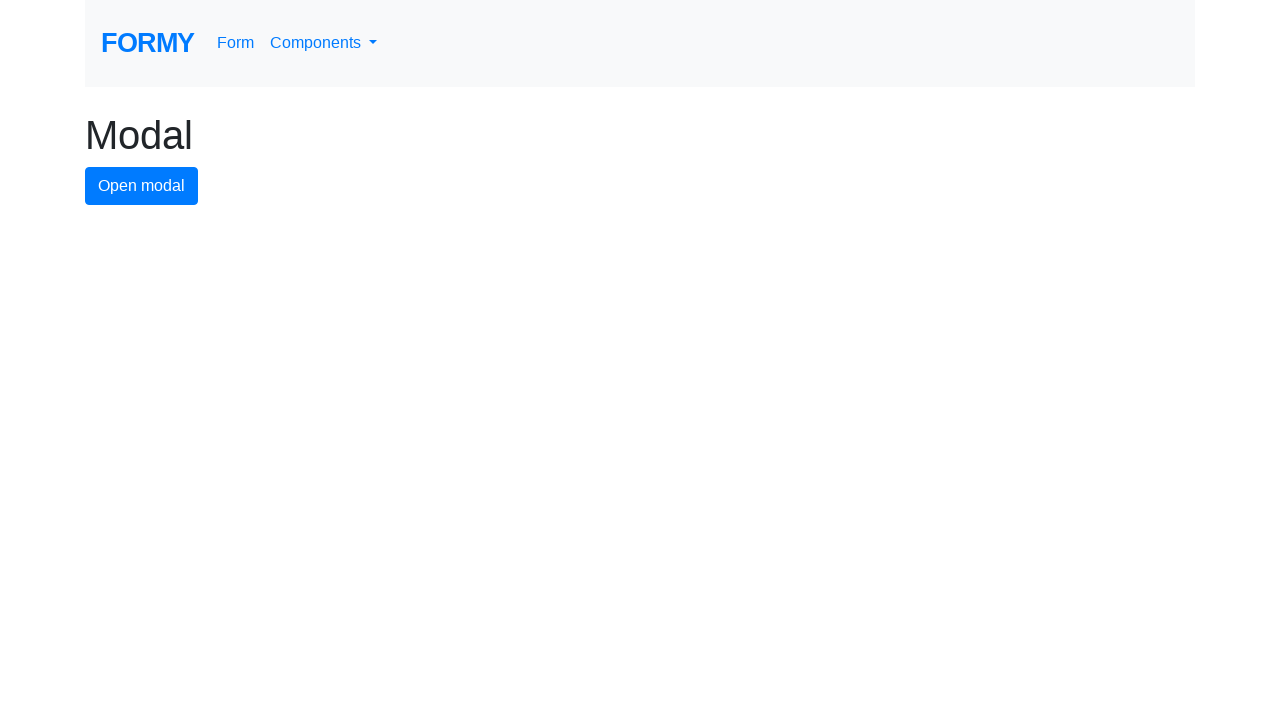

Clicked modal button to open modal dialog at (142, 186) on #modal-button
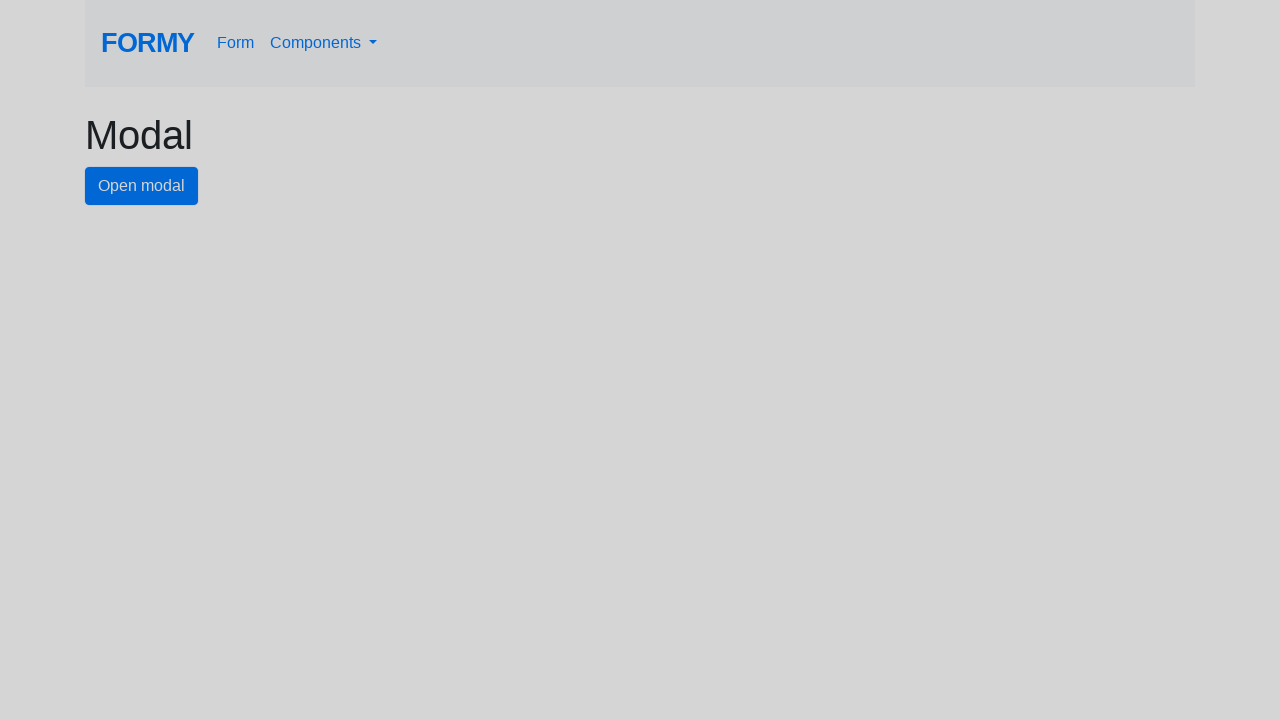

Modal dialog appeared and close button is visible
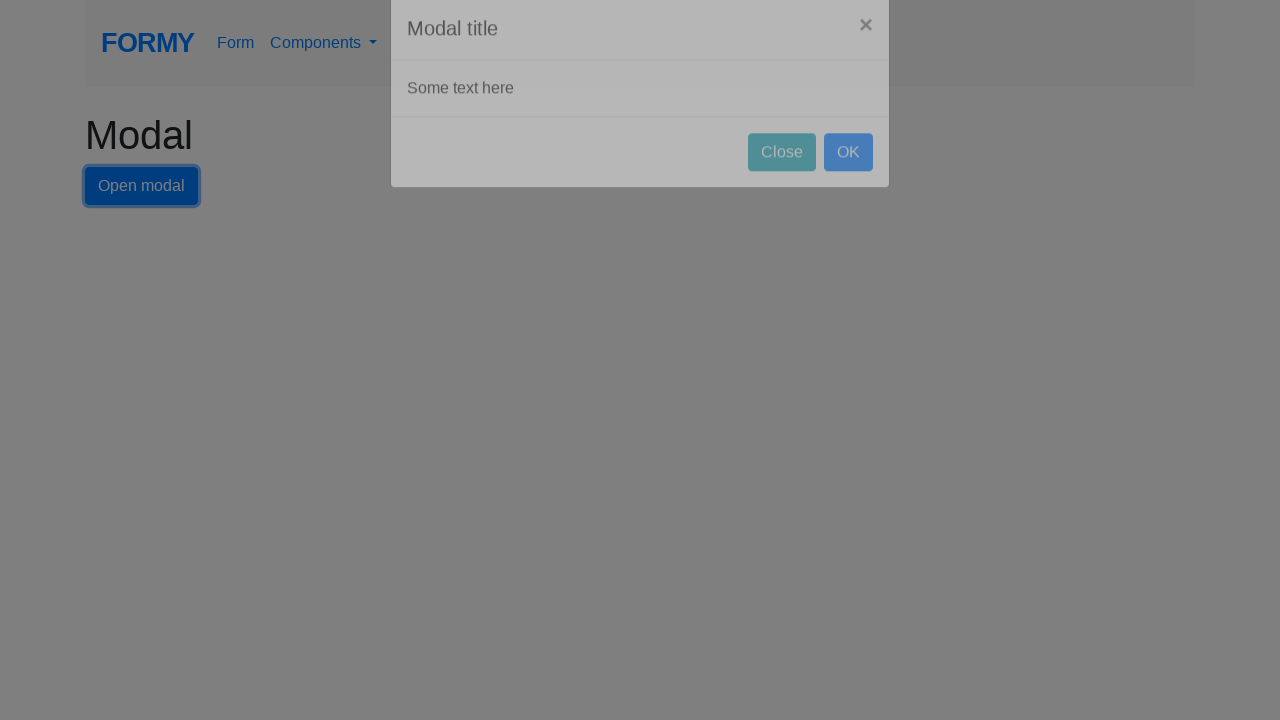

Executed JavaScript to click the close button and close modal
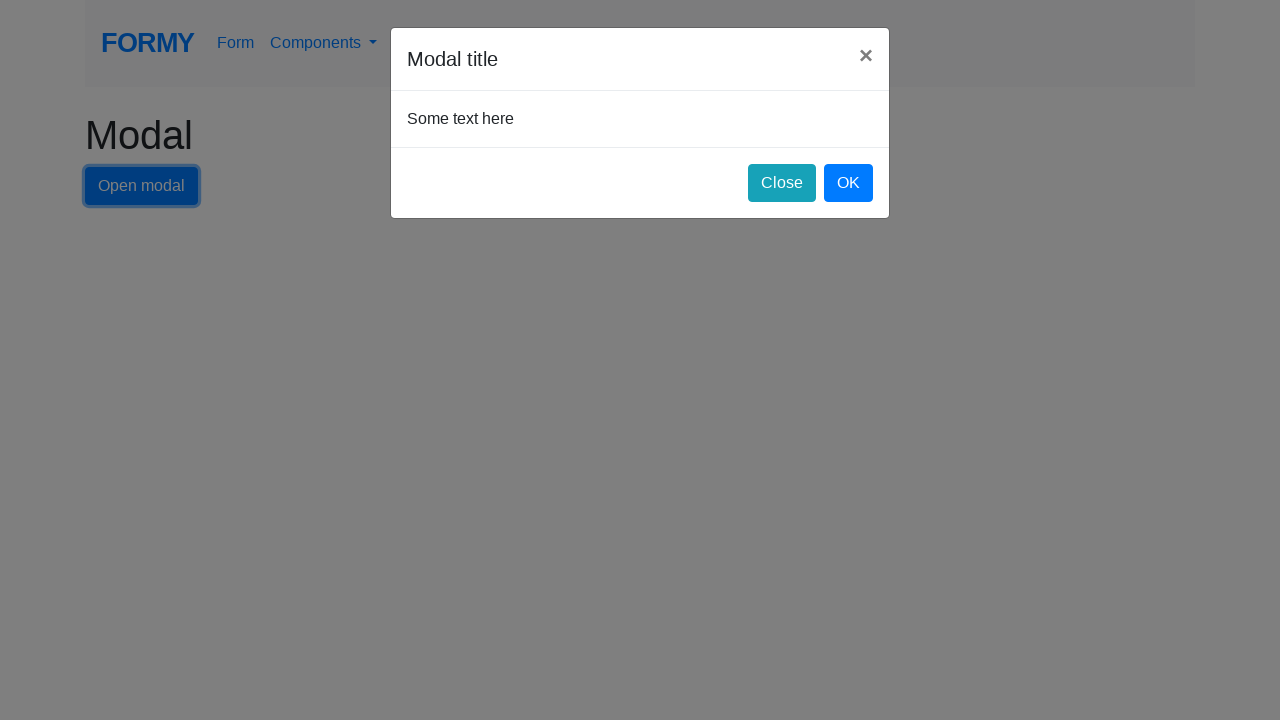

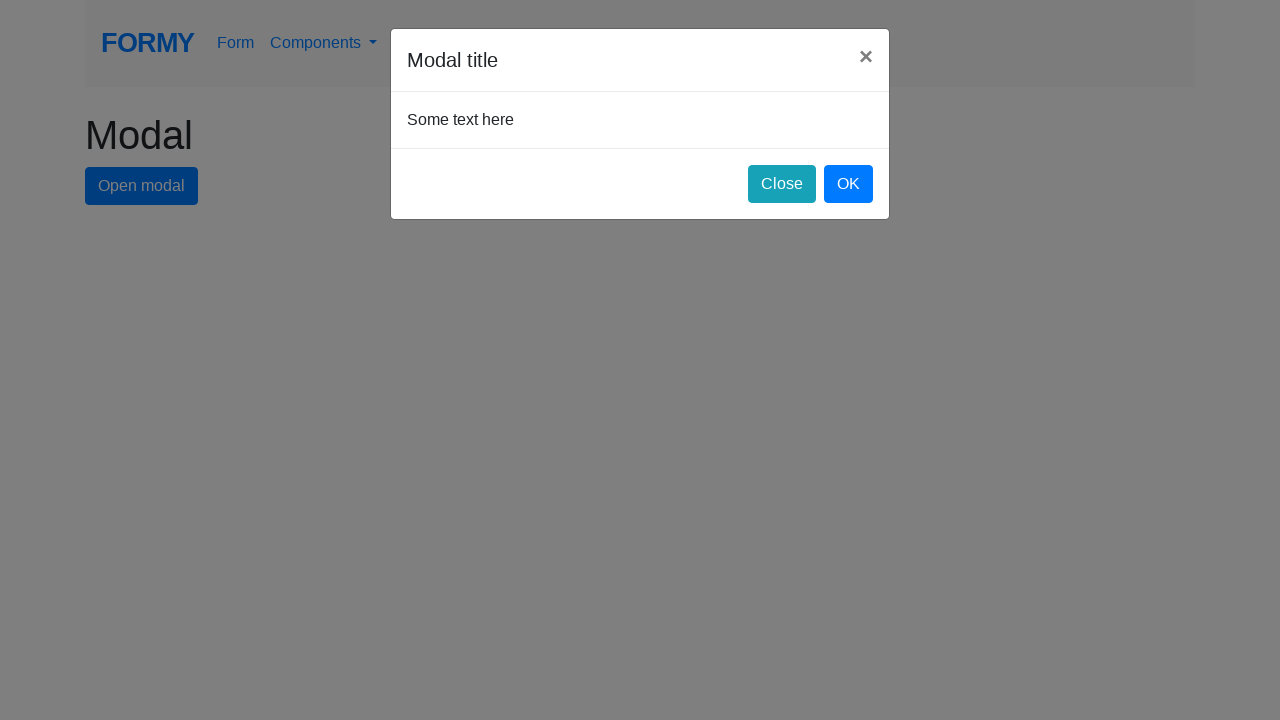